Navigates to the Nonprofits page by hovering over the Industries menu and clicking the Nonprofits link

Starting URL: https://klik.solutions/

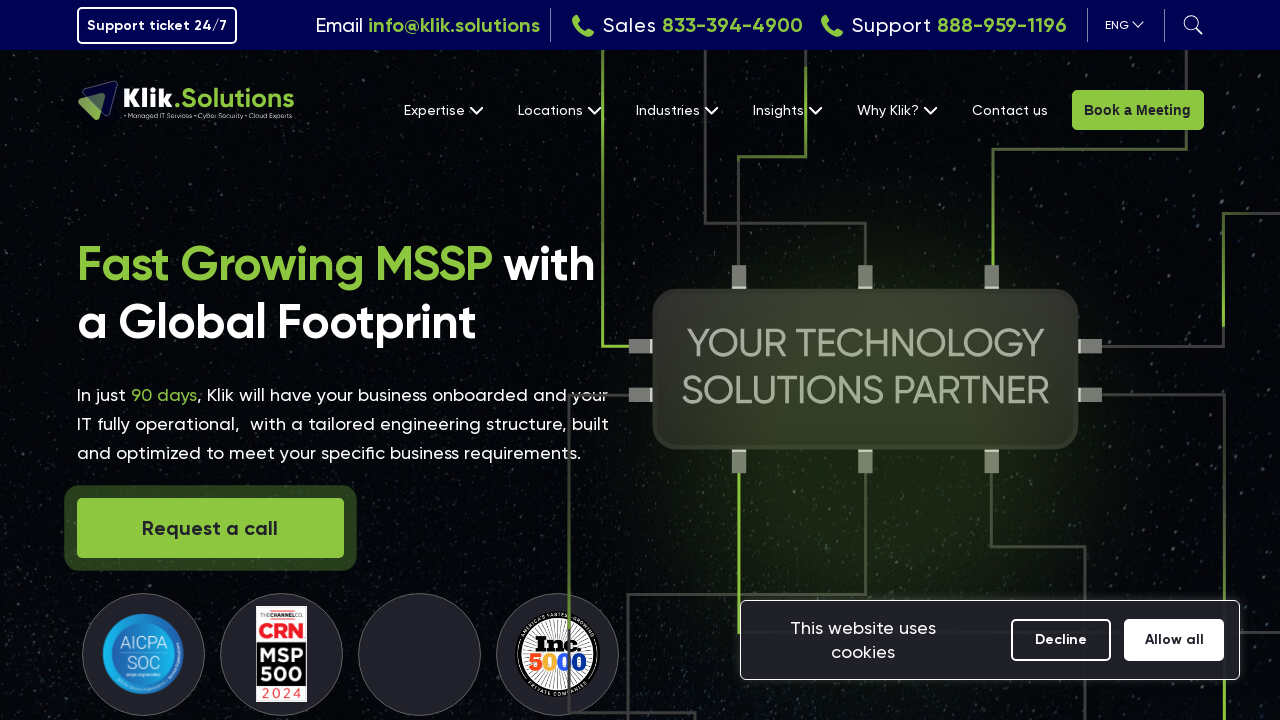

Hovered over Industries menu to reveal dropdown at (676, 110) on text=Industries
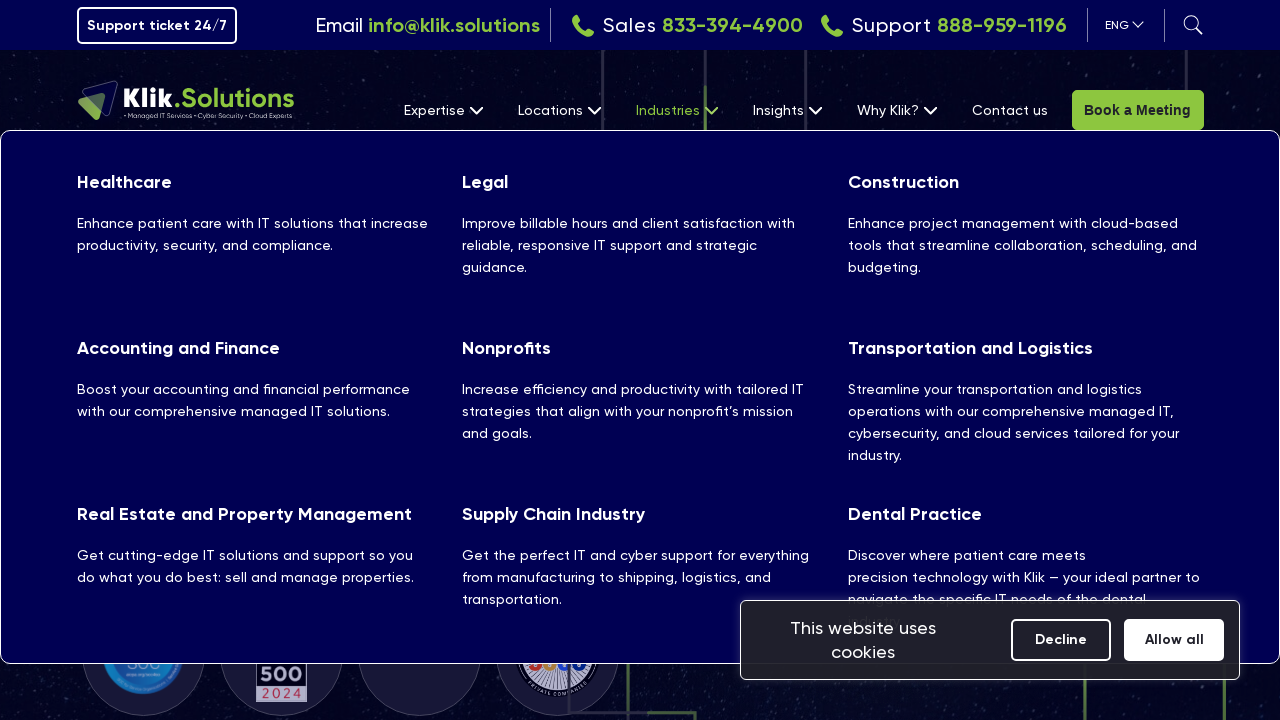

Clicked on Nonprofits link in the dropdown at (640, 390) on text=Nonprofits
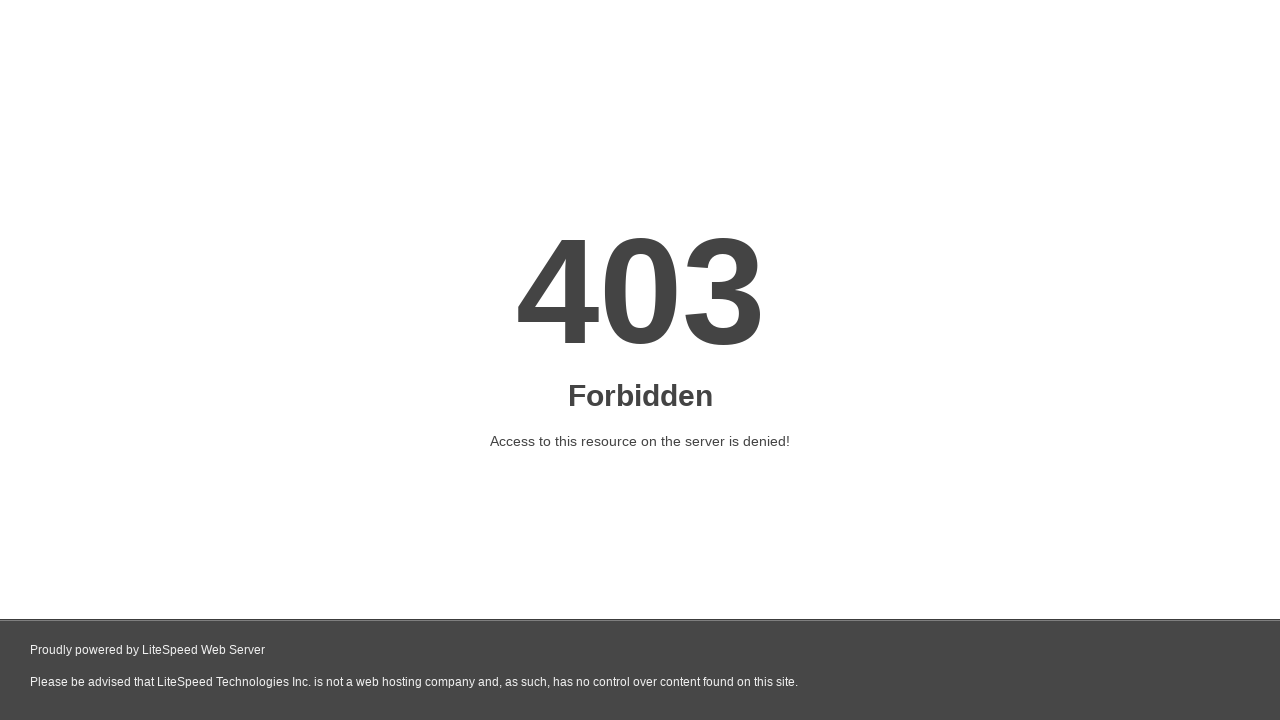

Nonprofits page loaded successfully
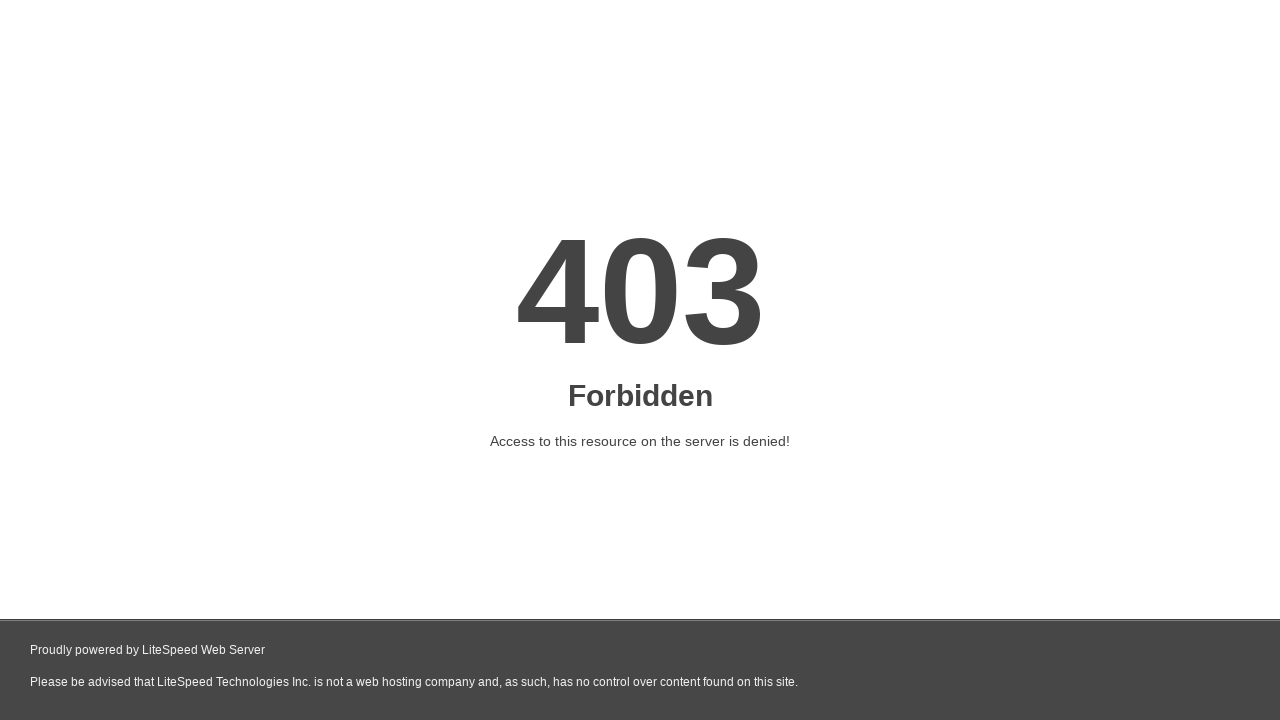

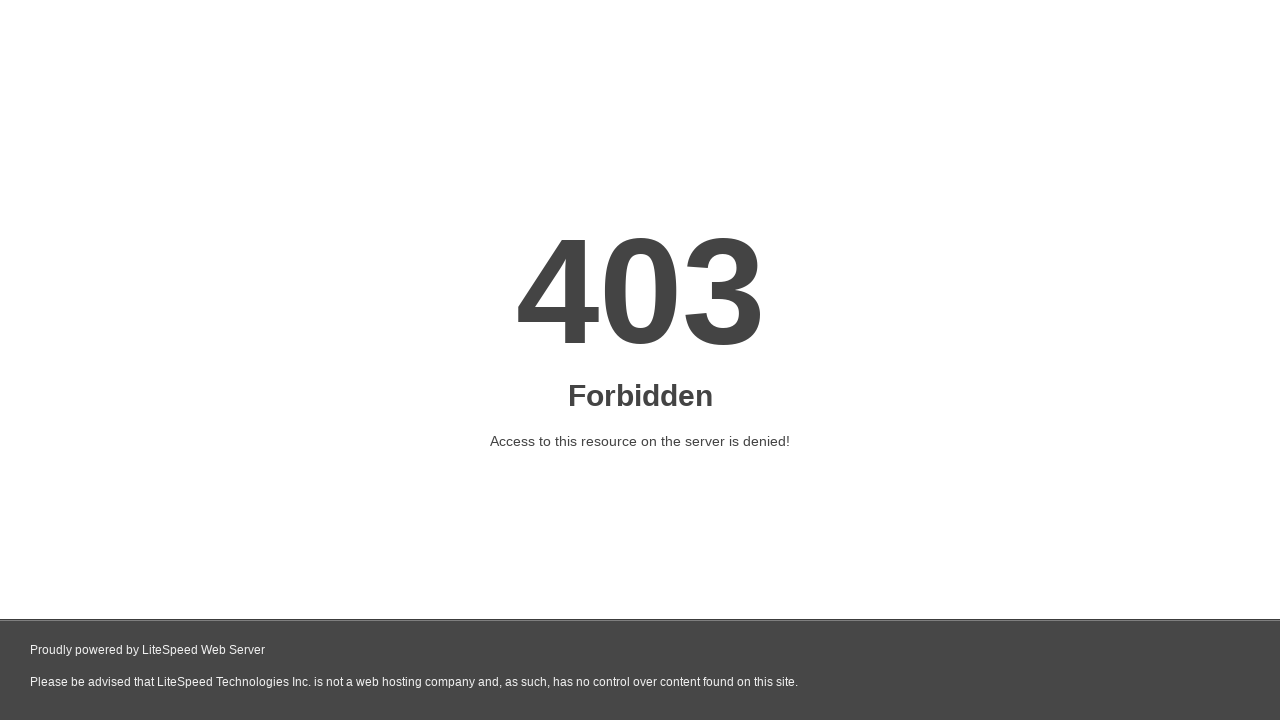